Tests navigation by clicking on shop link and then cart link, verifying checkout page opens

Starting URL: https://webshop-agil-testautomatiserare.netlify.app/

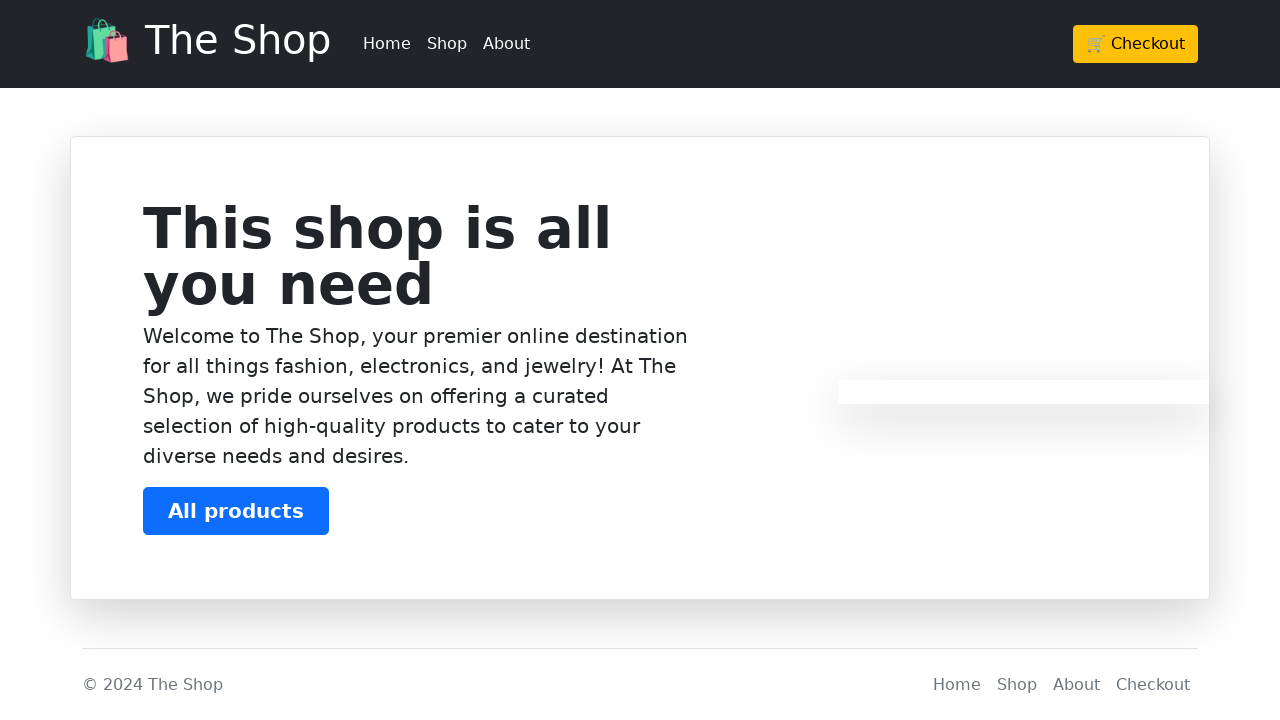

Clicked on Shop link in navigation at (447, 44) on header div div ul li:nth-child(2) a
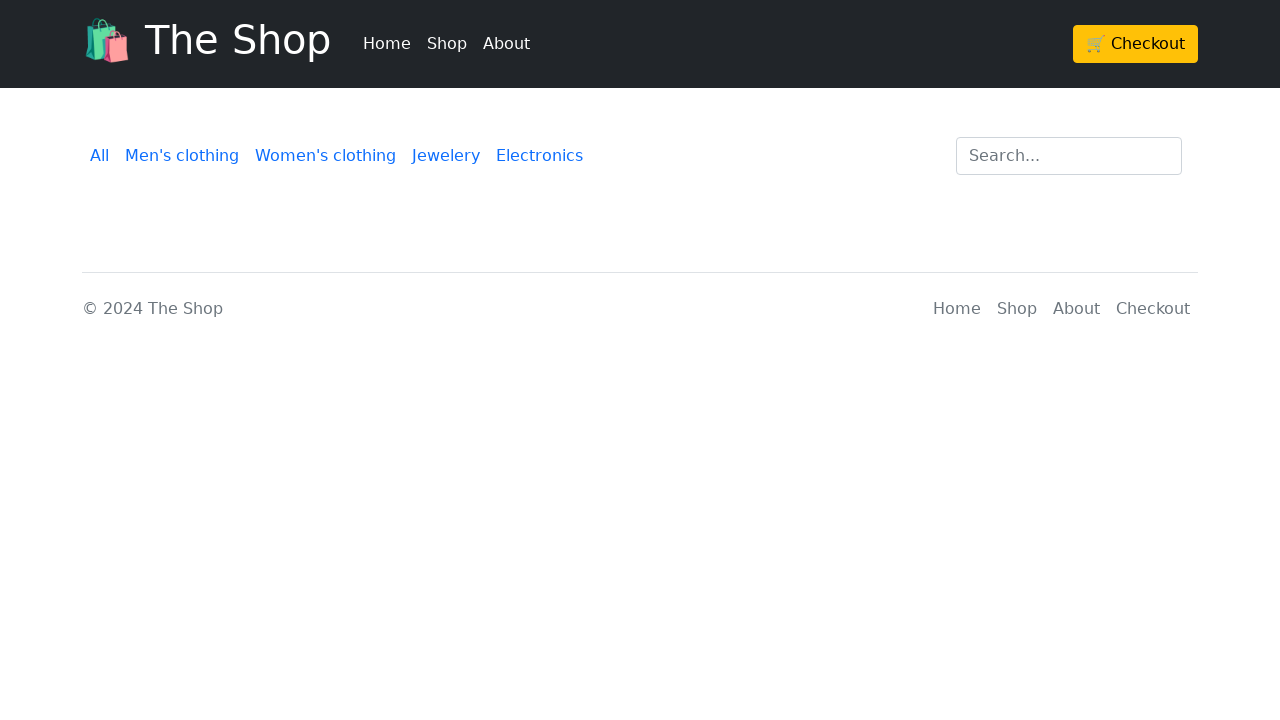

Waited 2 seconds for page to load
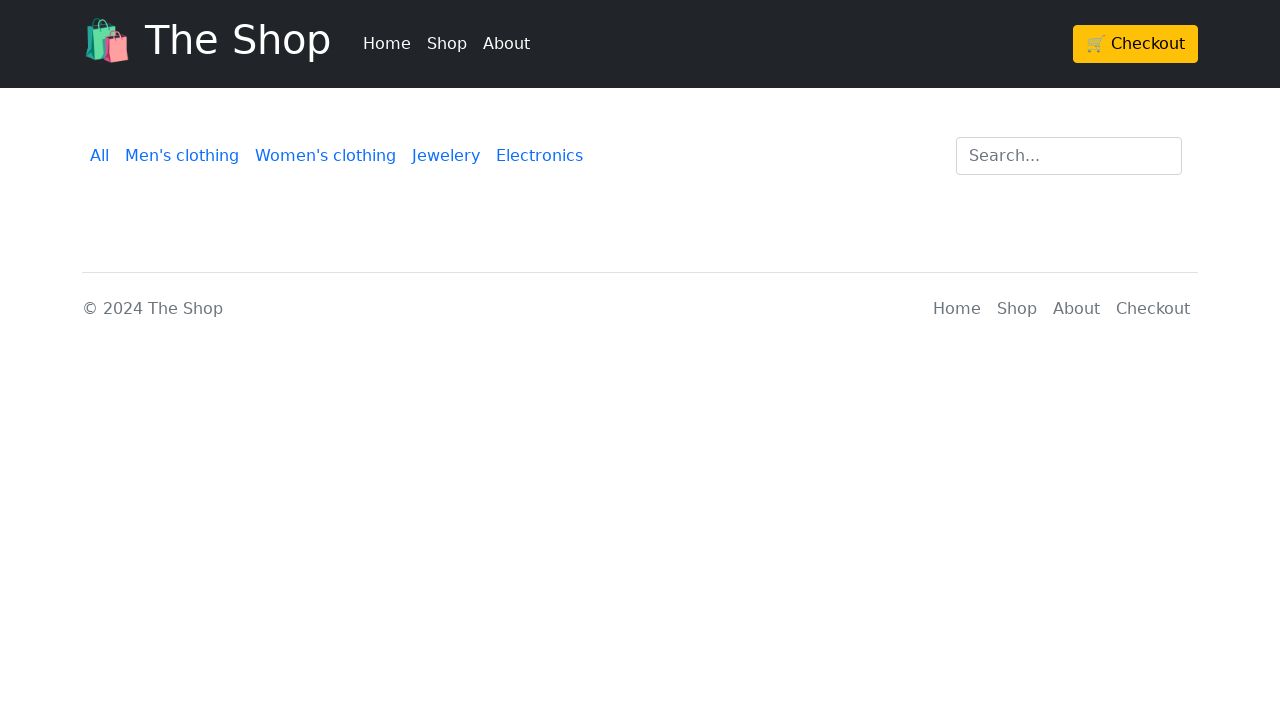

Clicked on cart/checkout link in navigation at (1136, 44) on header div div div a
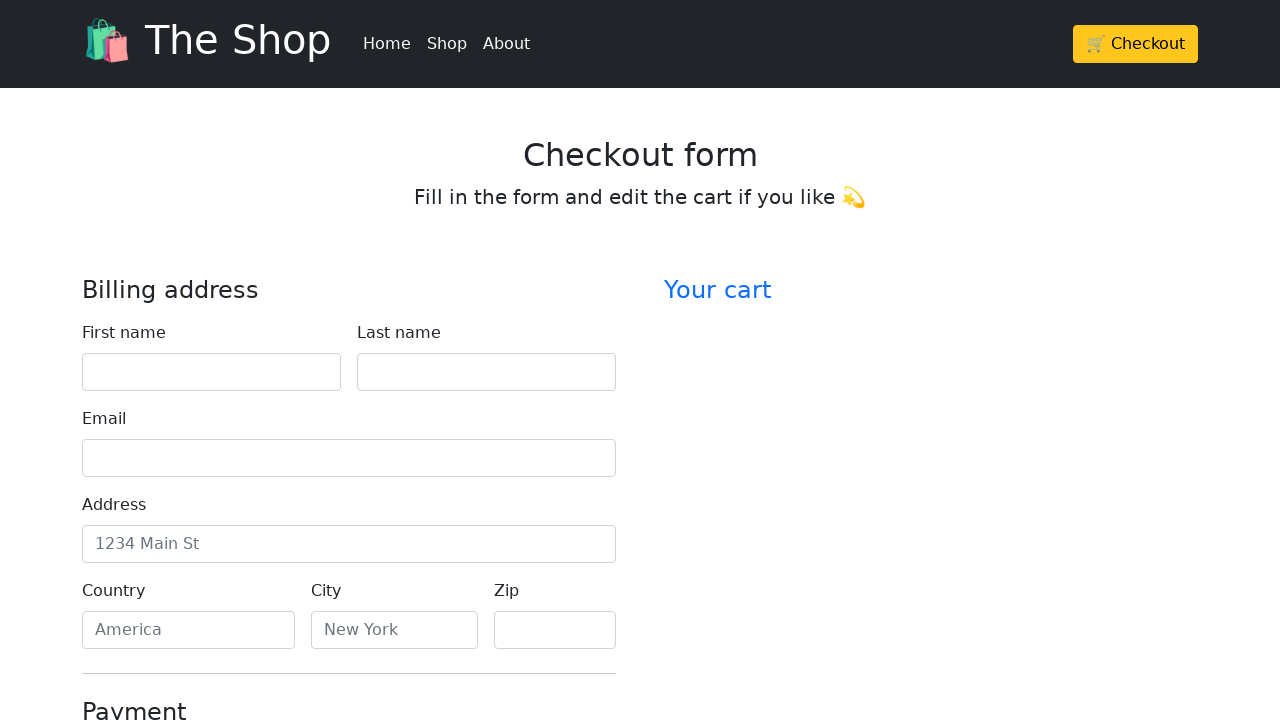

Waited for checkout page heading to load
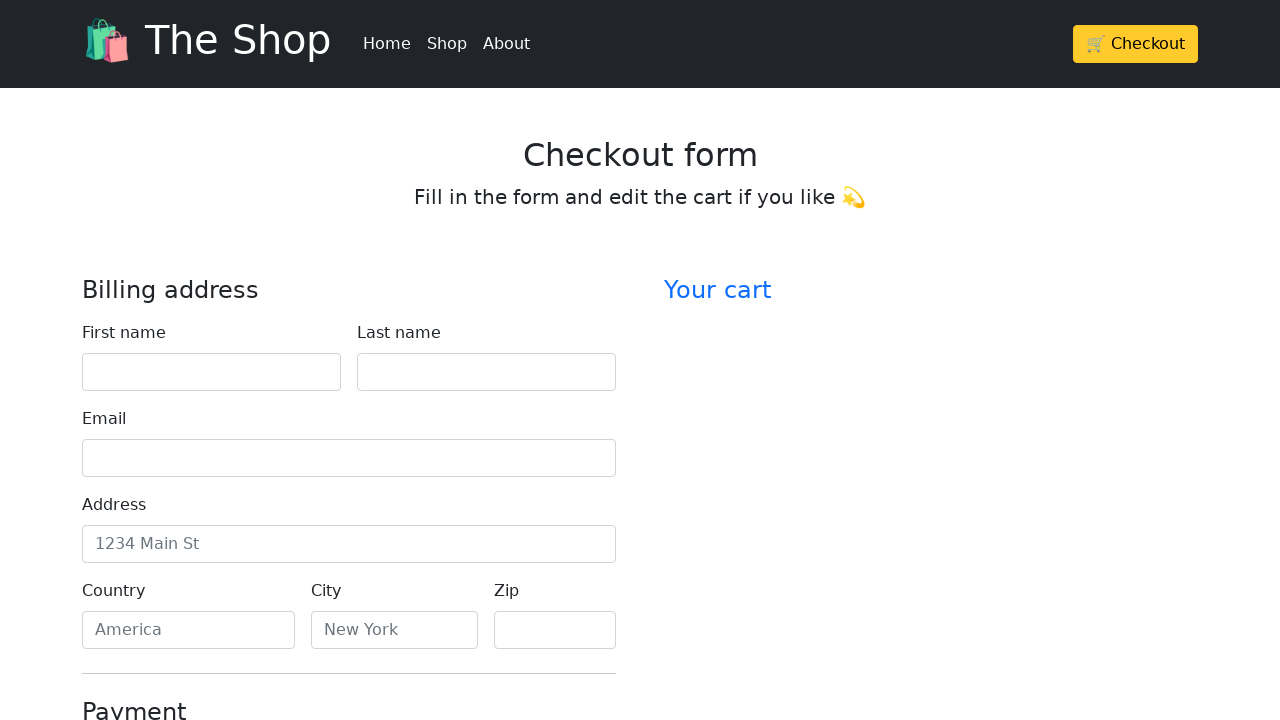

Verified checkout page heading is visible
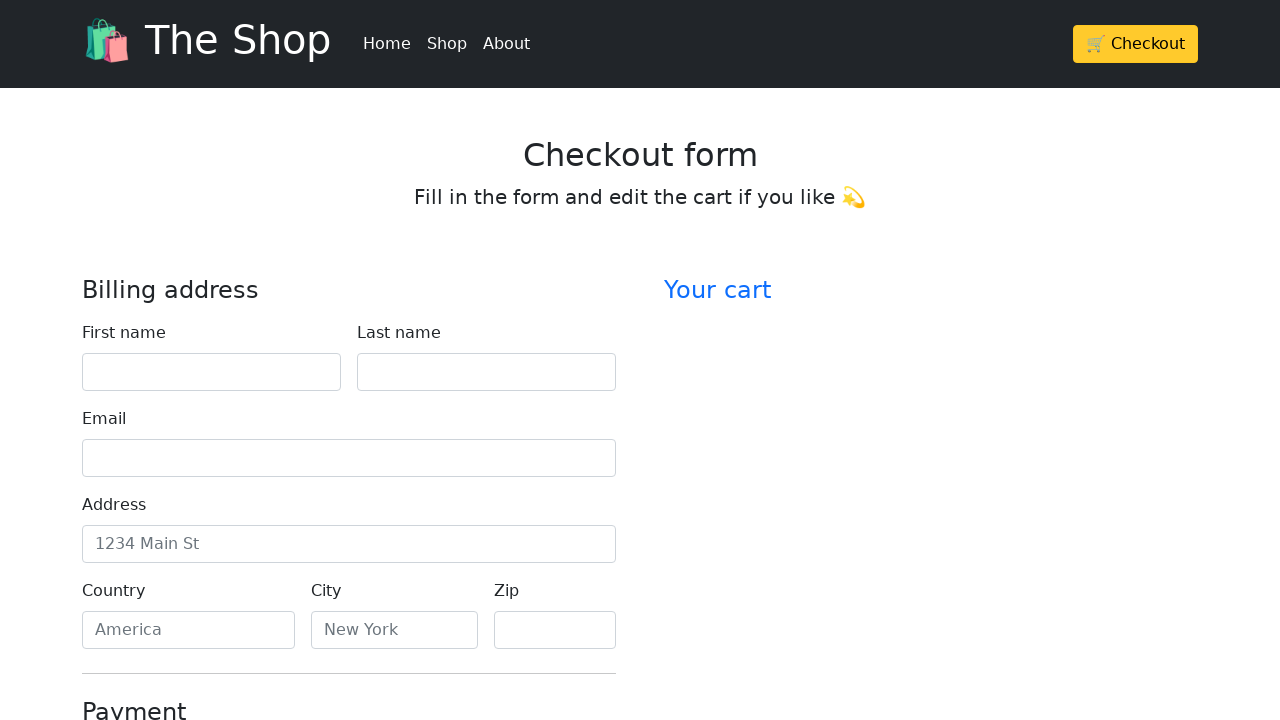

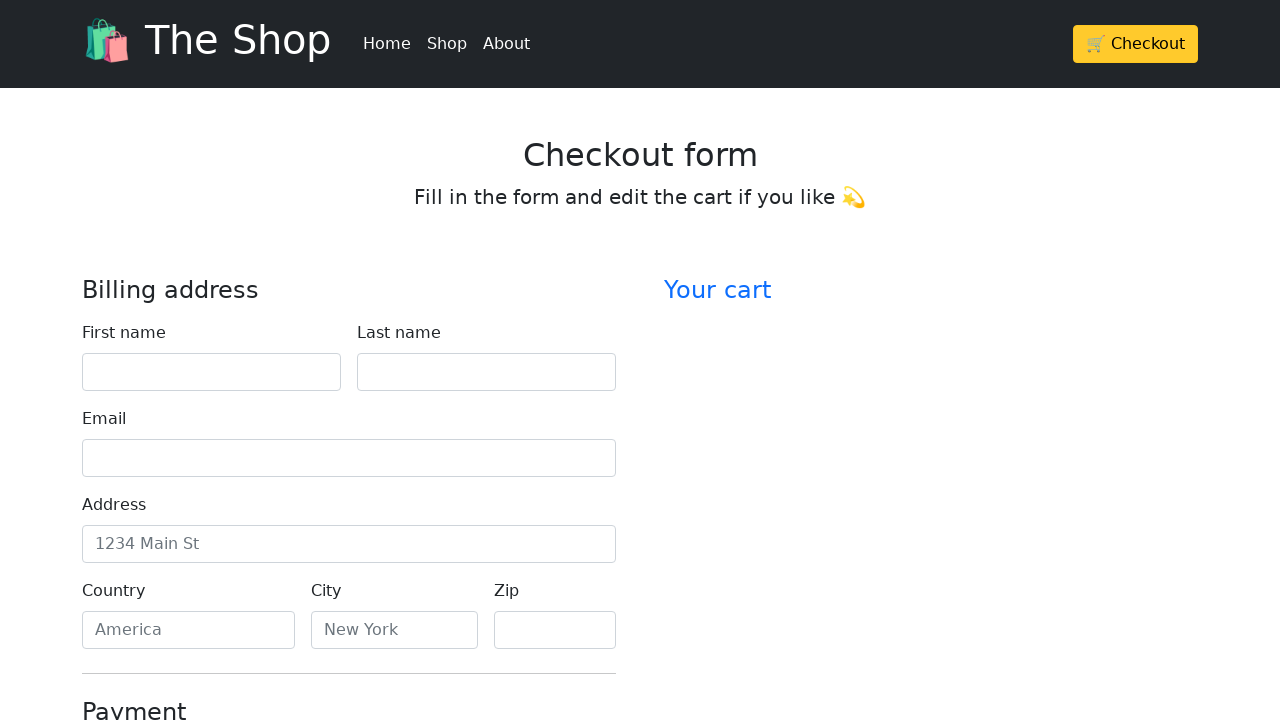